Tests opting out of A/B testing by visiting the page first, then adding an opt-out cookie and refreshing to verify the page changes to the non-A/B test version.

Starting URL: http://the-internet.herokuapp.com/abtest

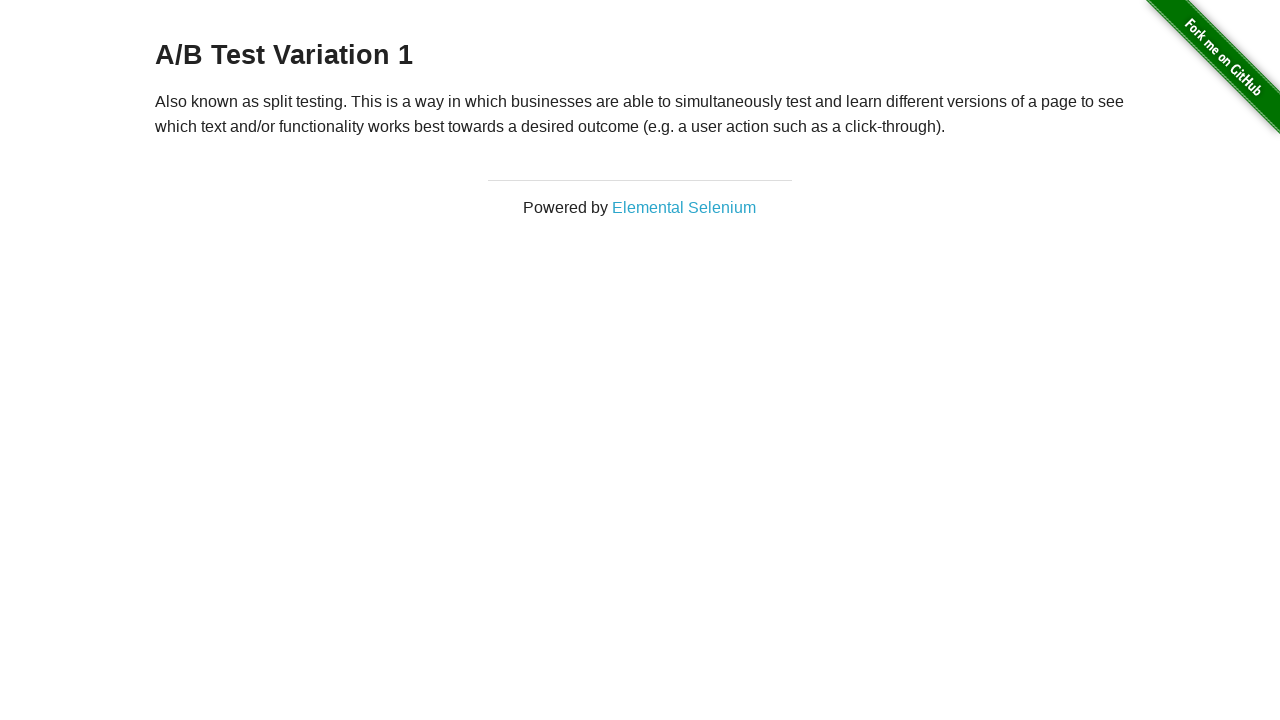

Located h3 heading element
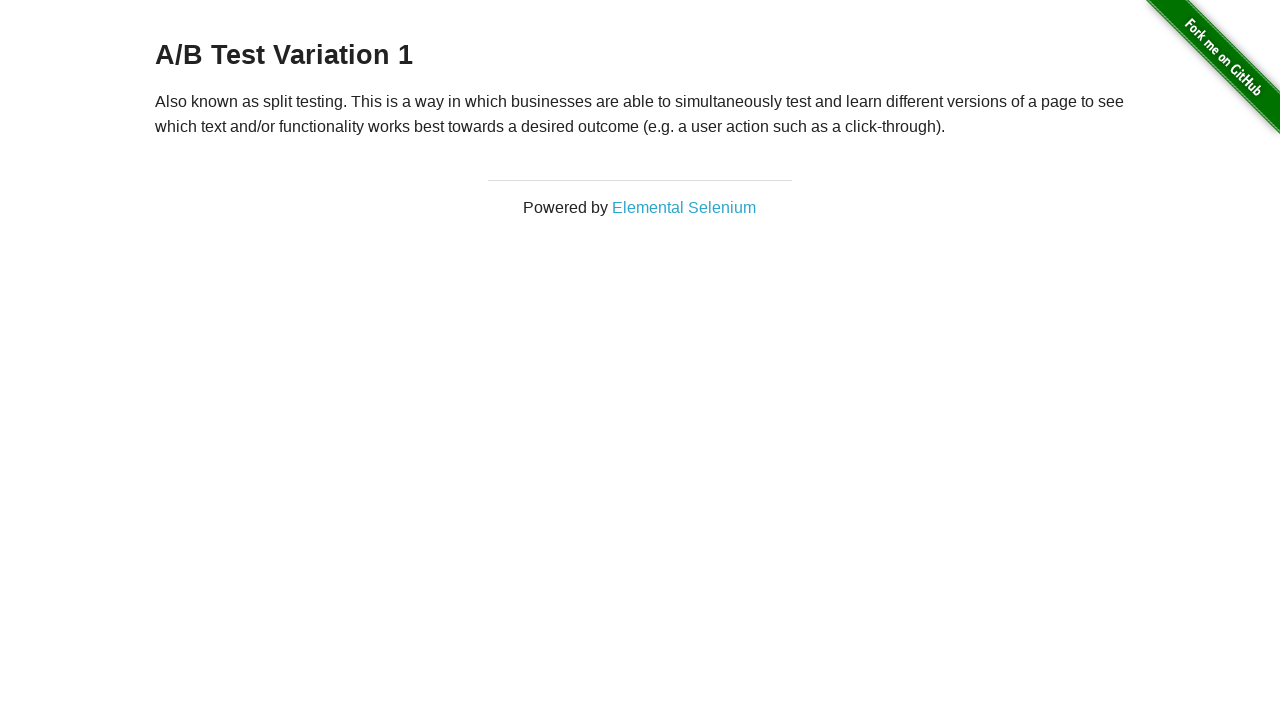

Retrieved heading text content
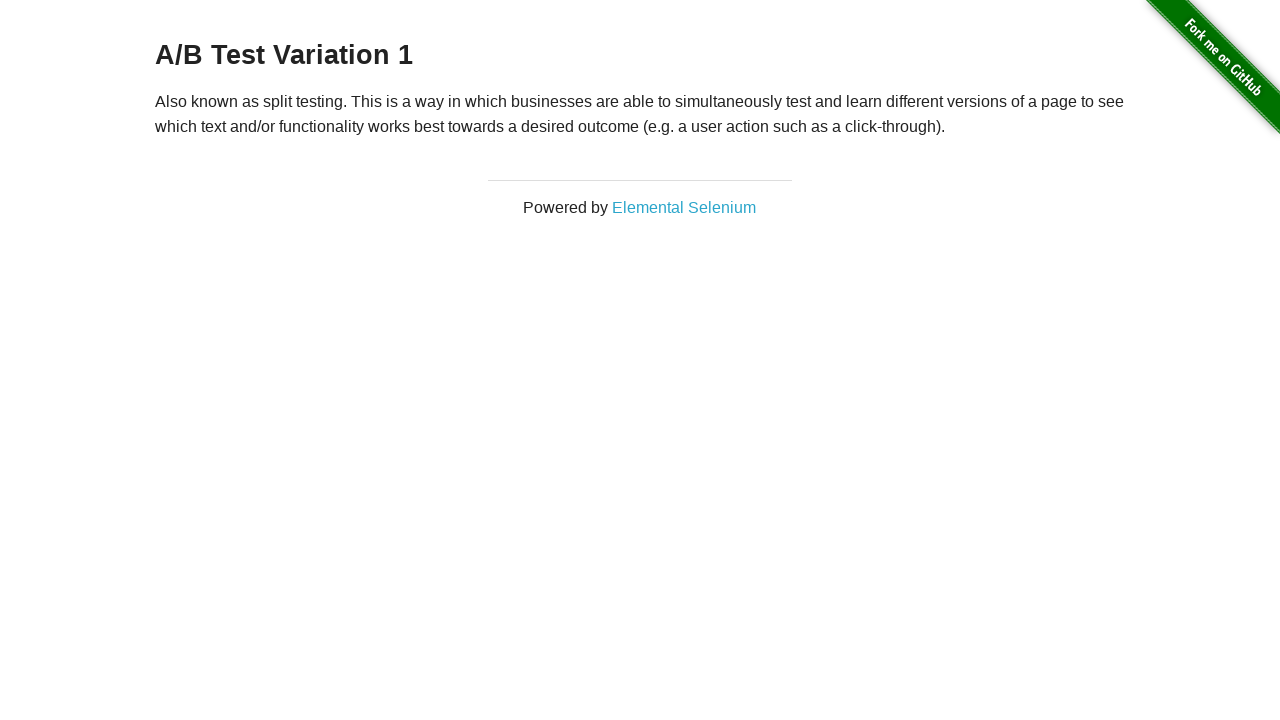

Verified page shows A/B Test heading
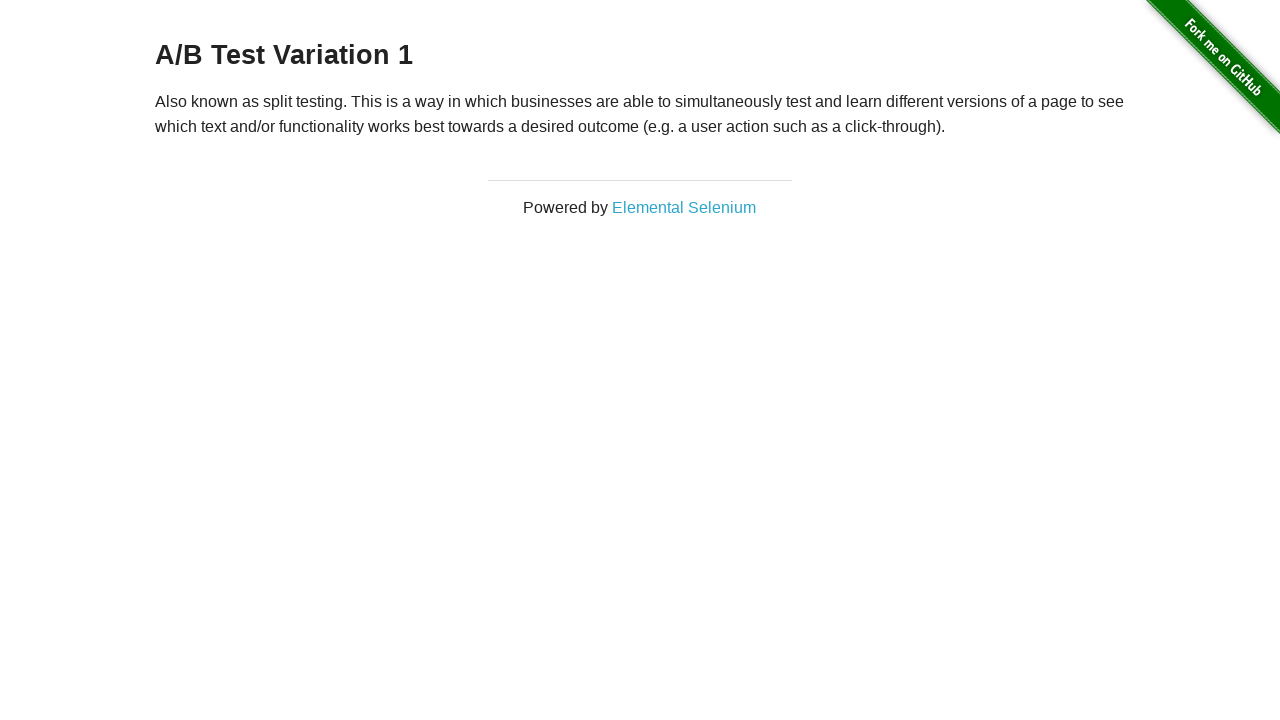

Added optimizelyOptOut cookie to context
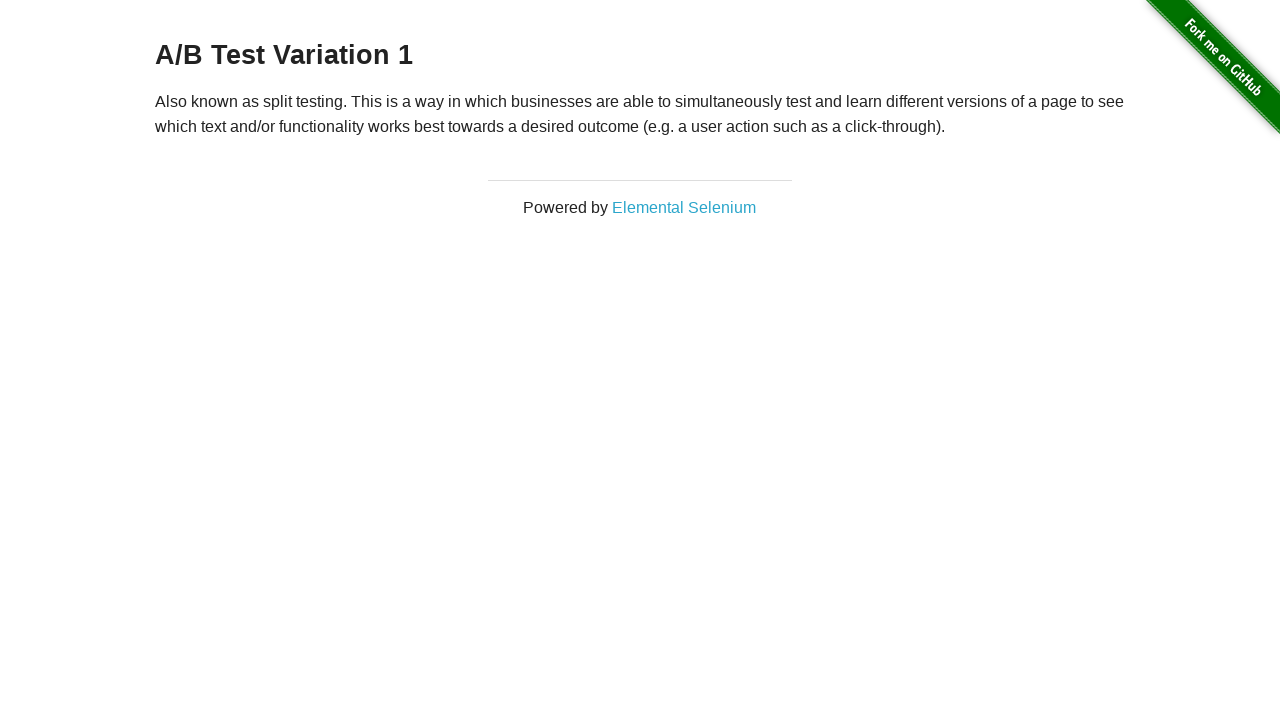

Reloaded page after adding opt-out cookie
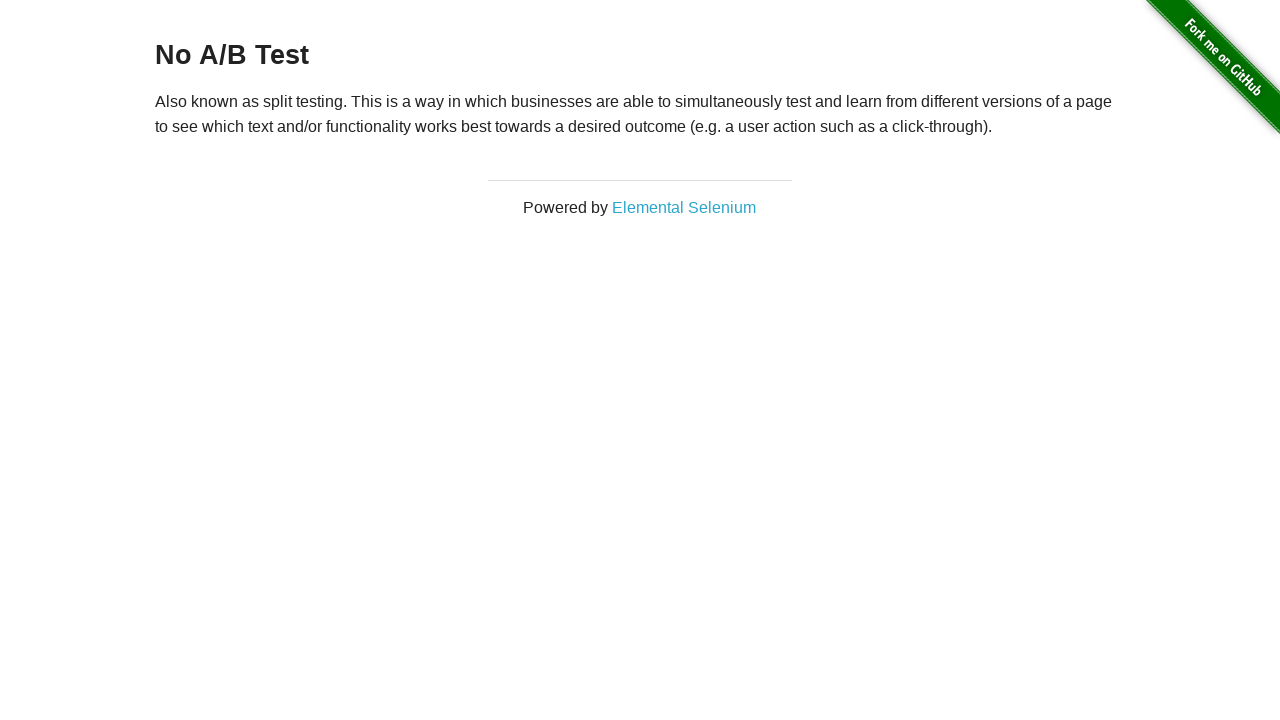

Retrieved heading text content after page reload
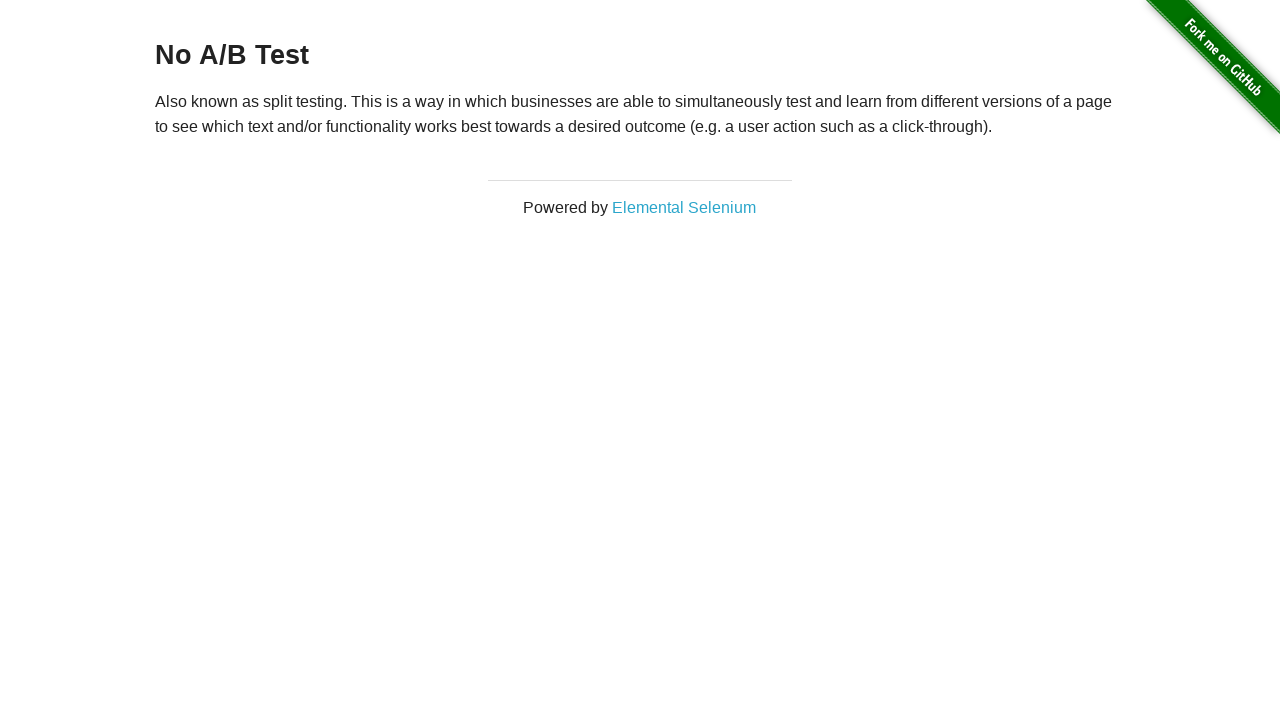

Verified page now shows No A/B Test heading after opt-out
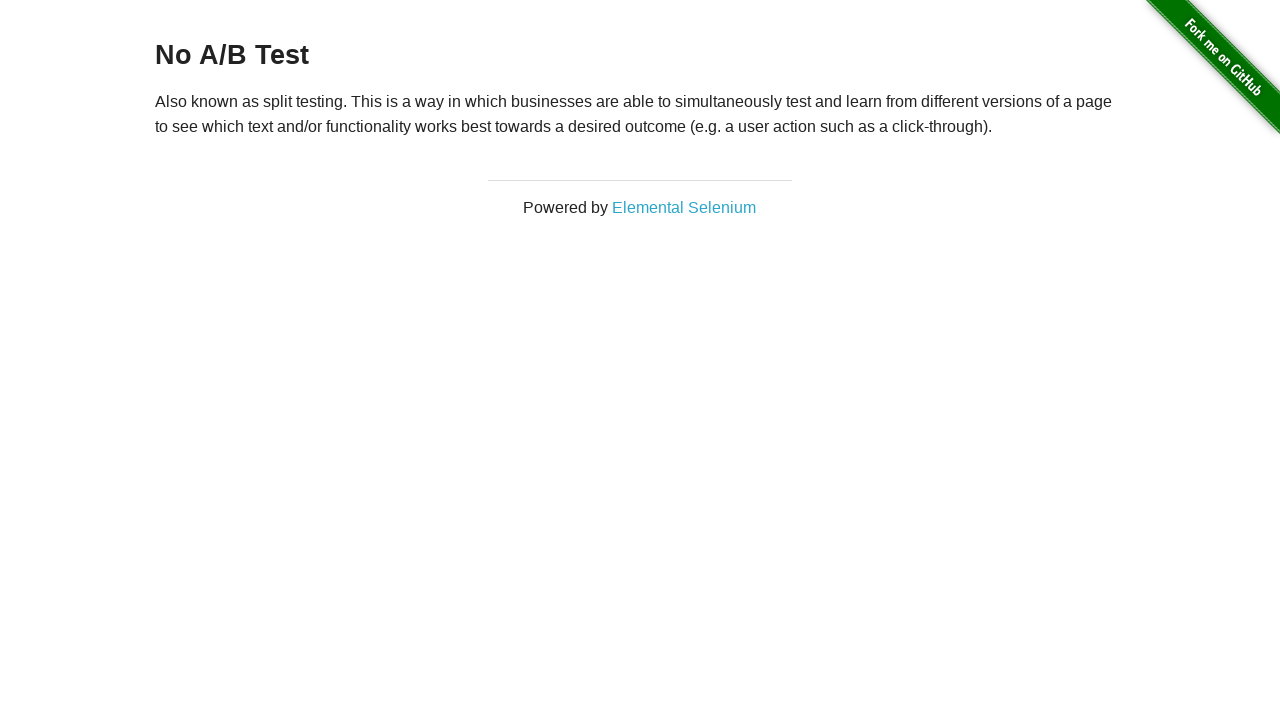

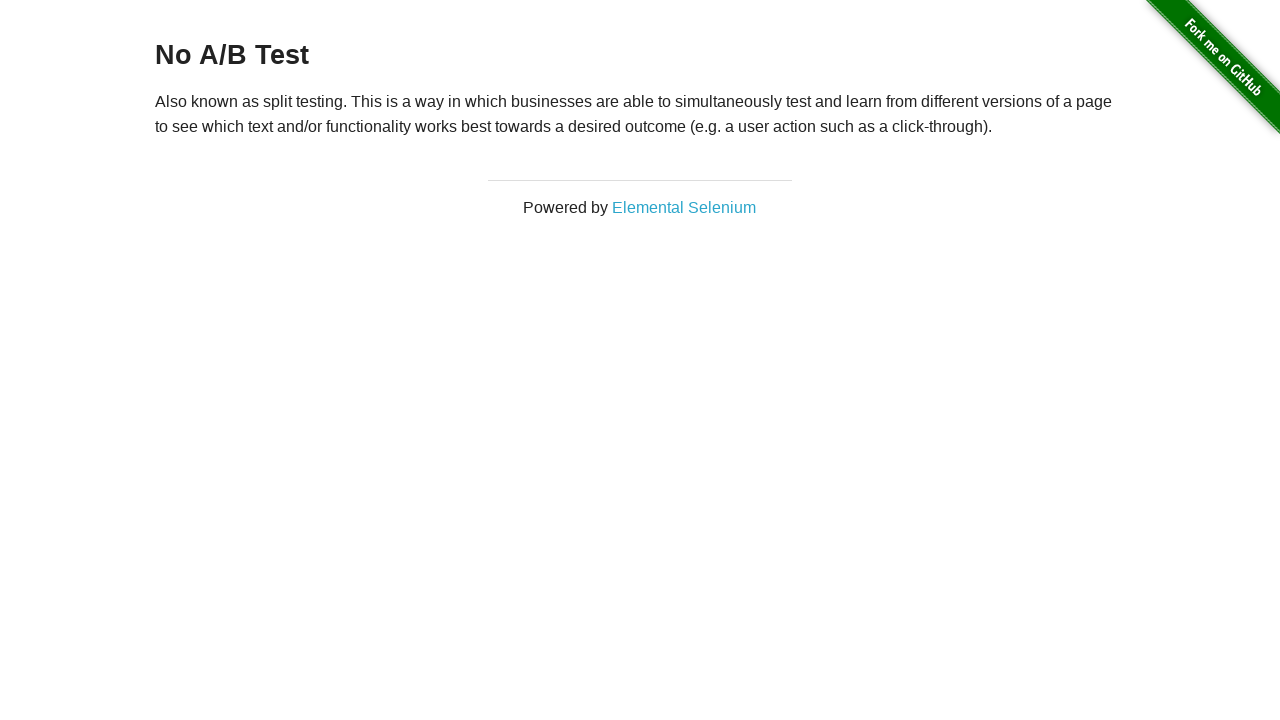